Tests JavaScript prompt popup handling by switching to an iframe, triggering a prompt dialog, entering text, and accepting it

Starting URL: https://www.w3schools.com/js/tryit.asp?filename=tryjs_prompt

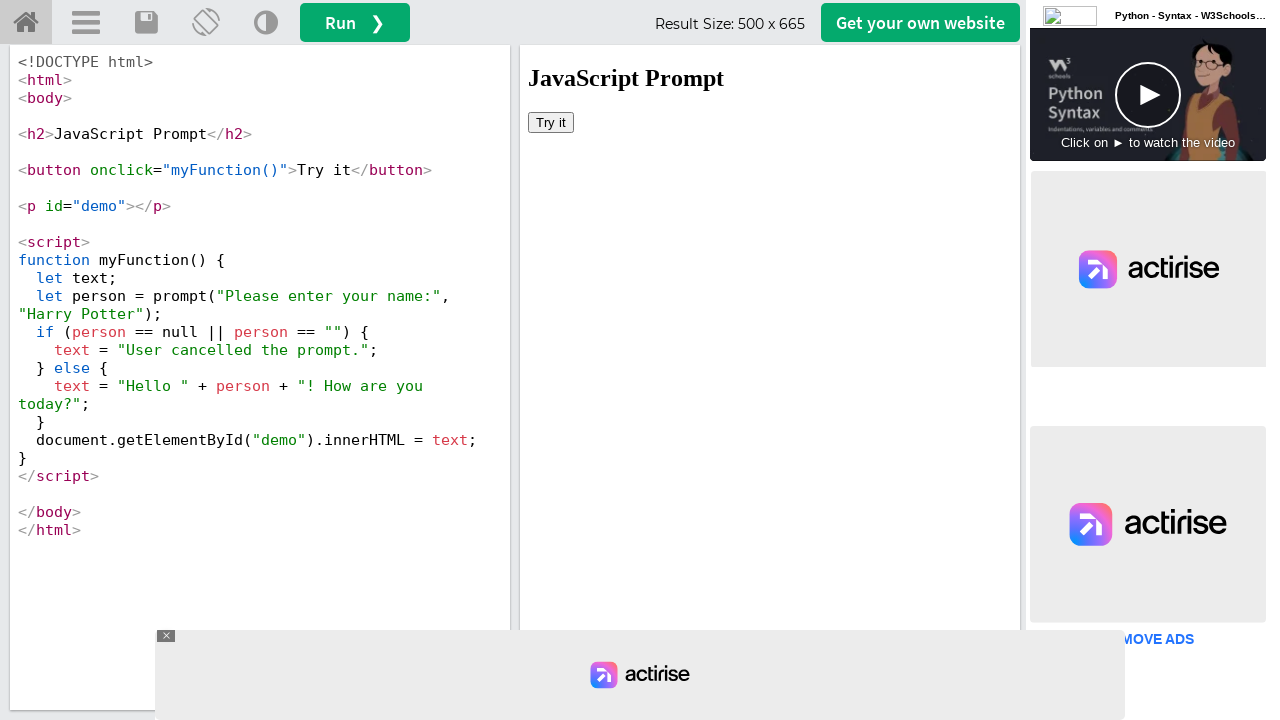

Located iframe with ID 'iframeResult'
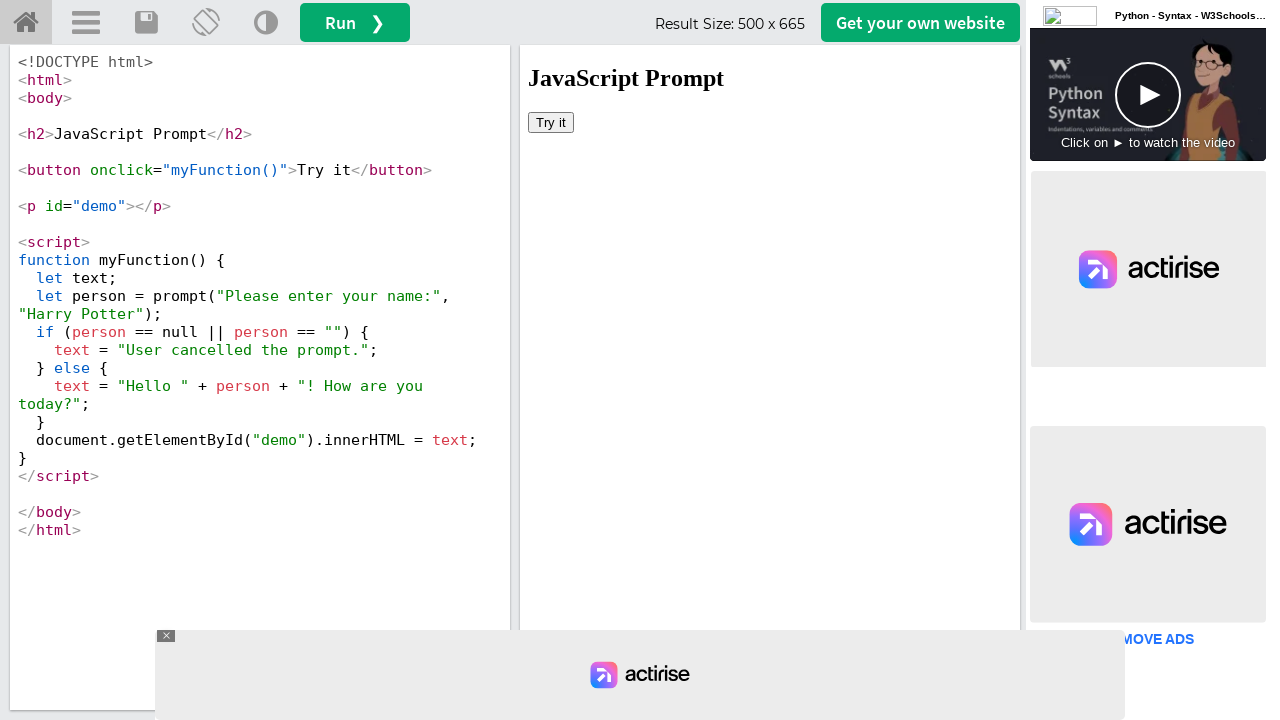

Clicked button with onclick='myFunction()' in iframe at (551, 122) on #iframeResult >> internal:control=enter-frame >> button[onclick='myFunction()']
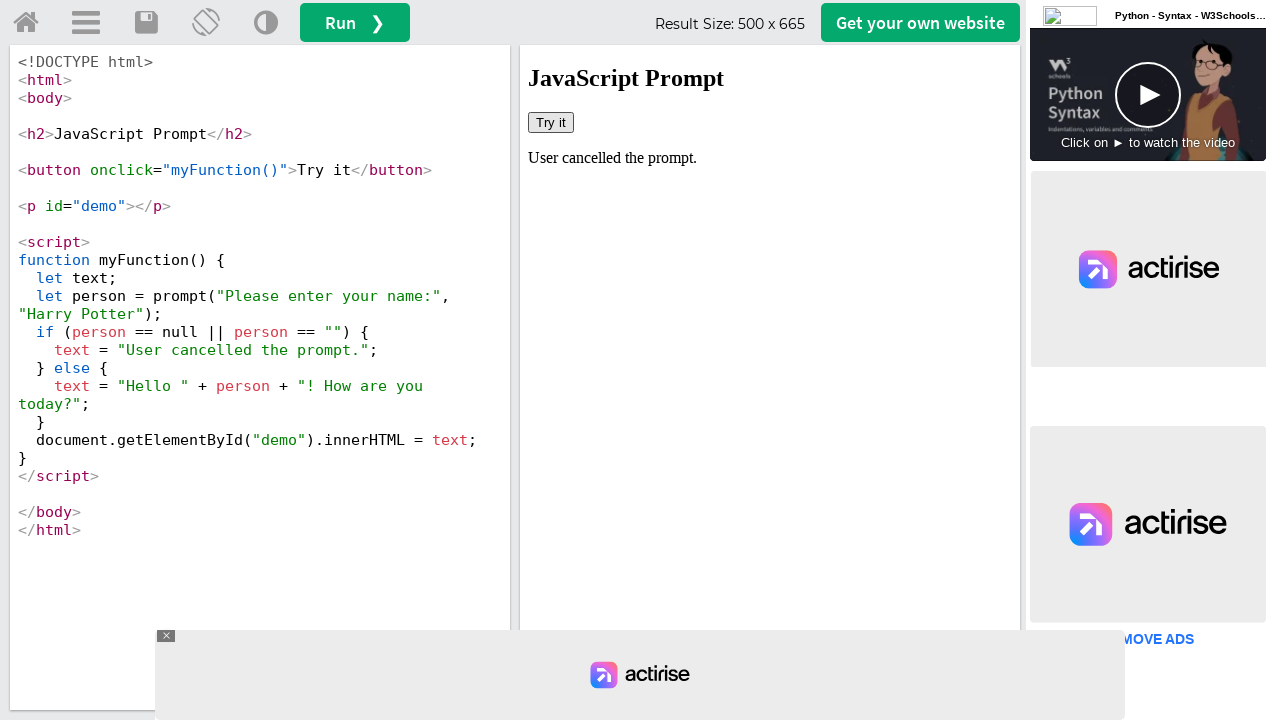

Set up dialog handler to accept prompt with 'Test Input'
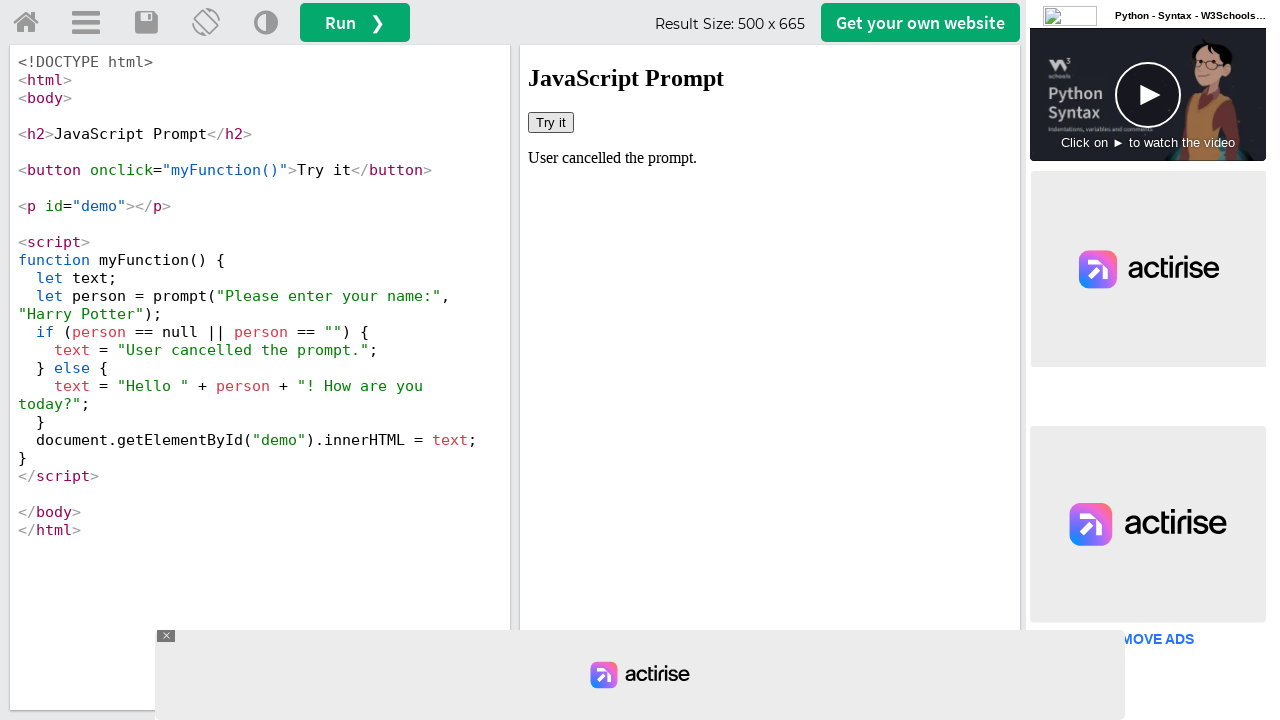

Re-clicked button to trigger prompt dialog with handler active at (551, 122) on #iframeResult >> internal:control=enter-frame >> button[onclick='myFunction()']
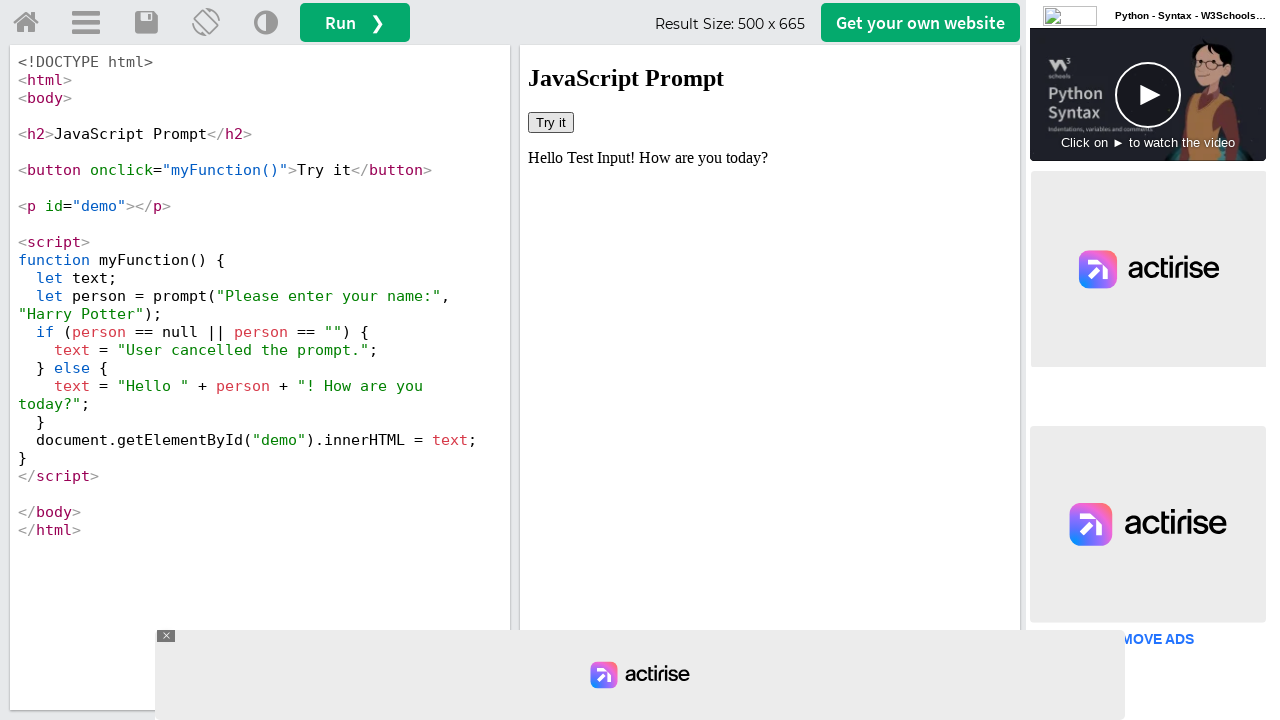

Retrieved page title: 'W3Schools Tryit Editor'
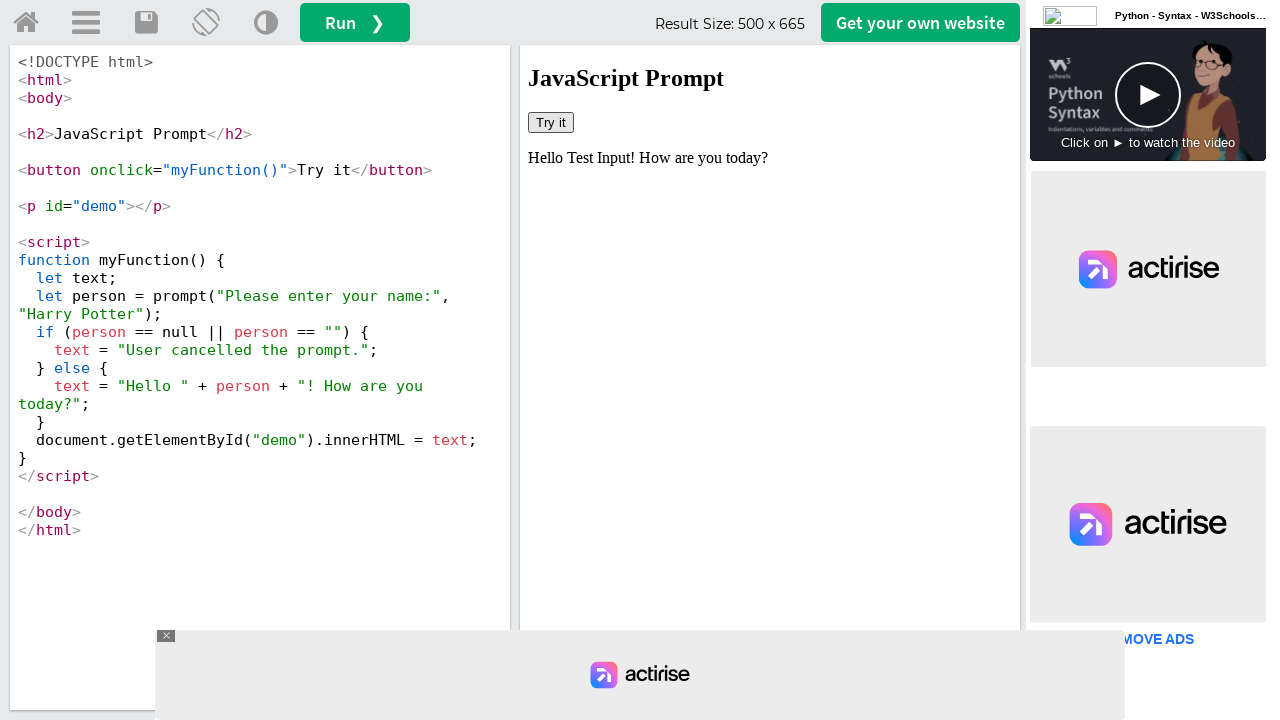

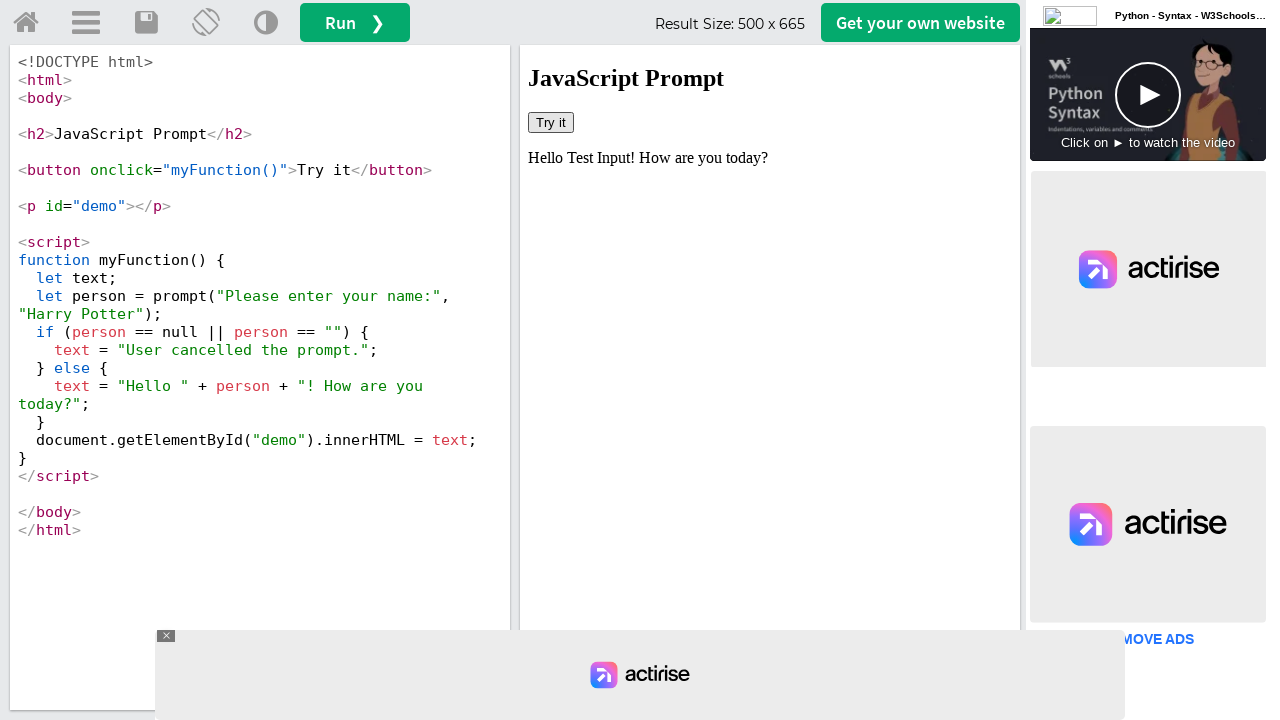